Tests the open account workflow by selecting a customer ("Harry Potter"), selecting a currency ("Dollar"), and clicking the submit button

Starting URL: https://www.globalsqa.com/angularJs-protractor/BankingProject/#/manager/openAccount

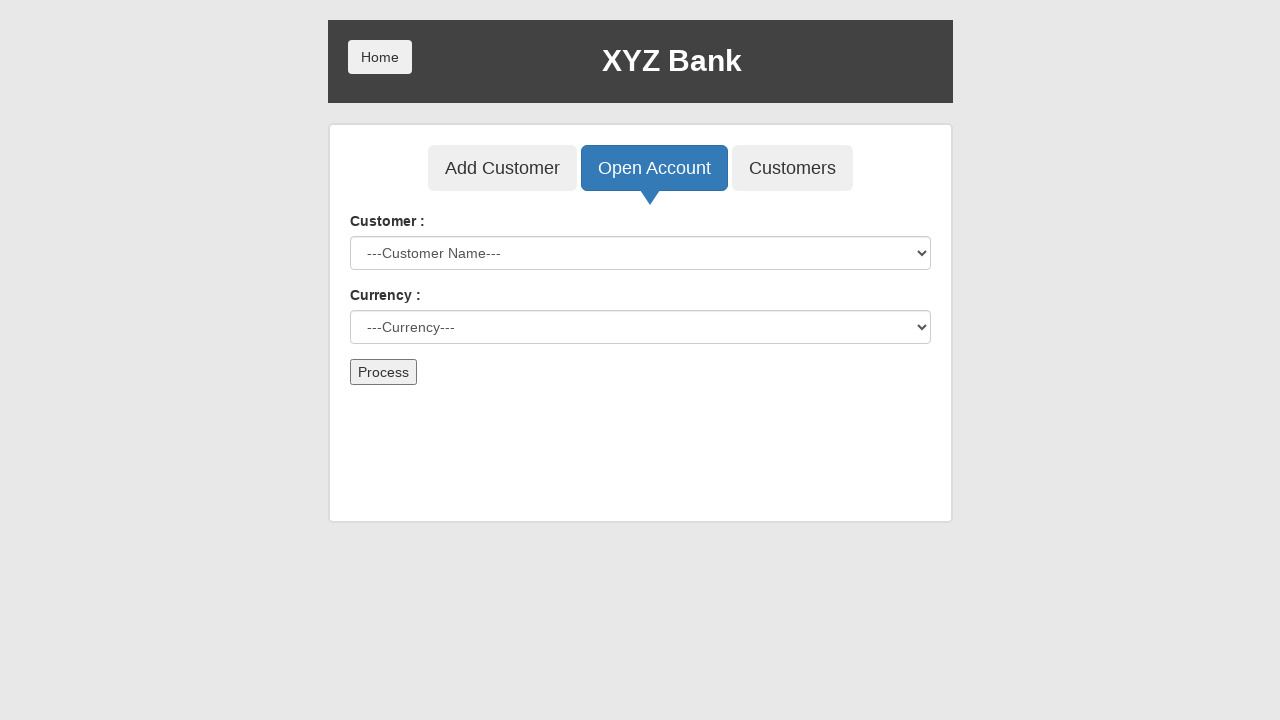

Customer dropdown loaded and available
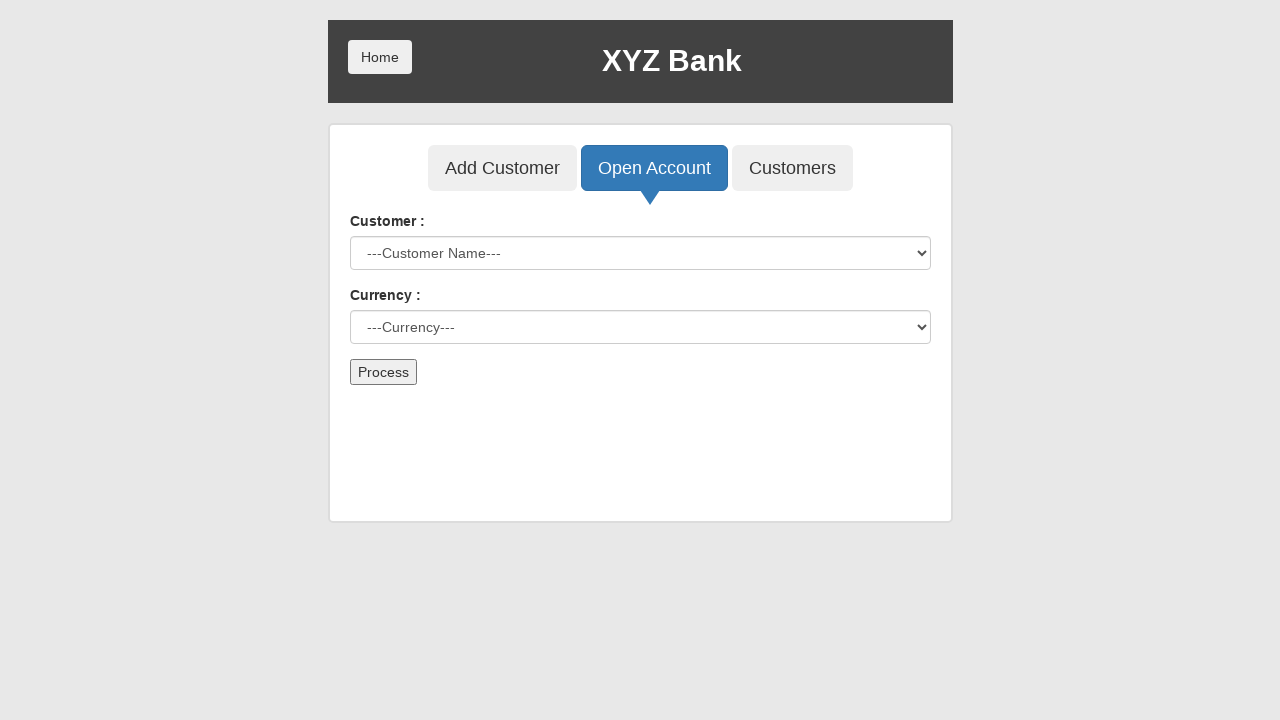

Selected 'Harry Potter' from customer dropdown on select[ng-model='custId']
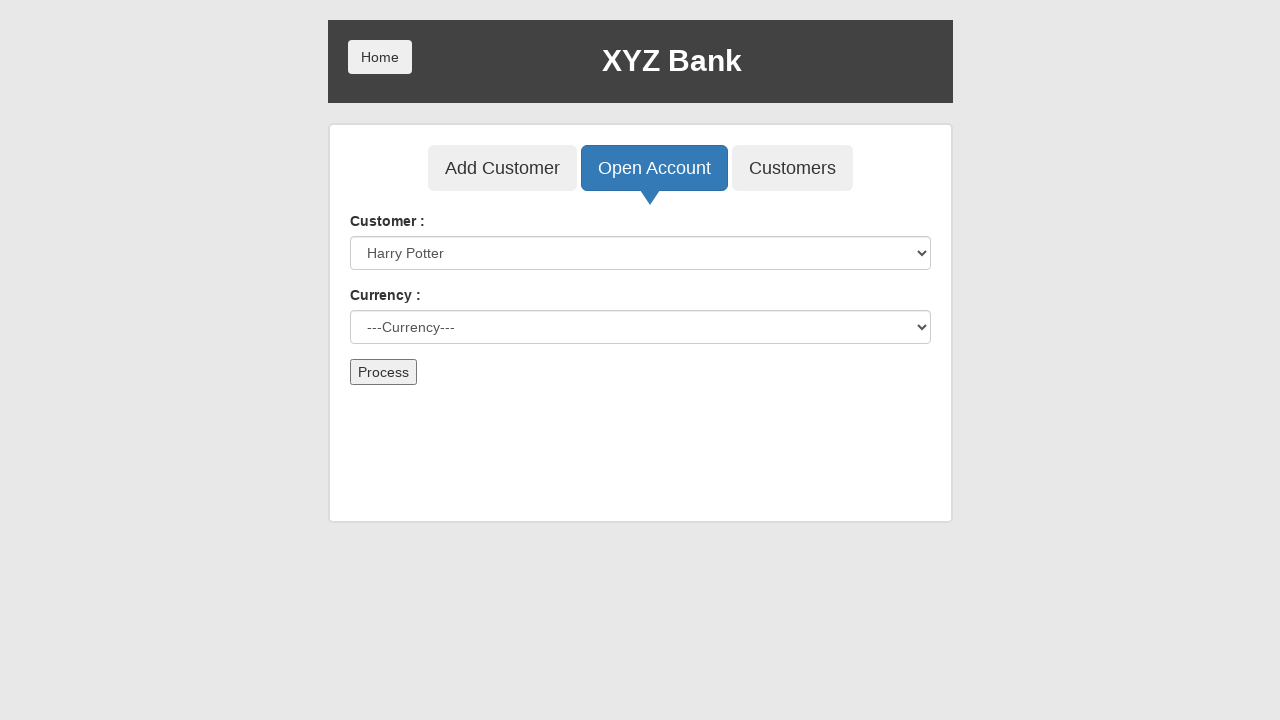

Selected 'Dollar' from currency dropdown on #currency
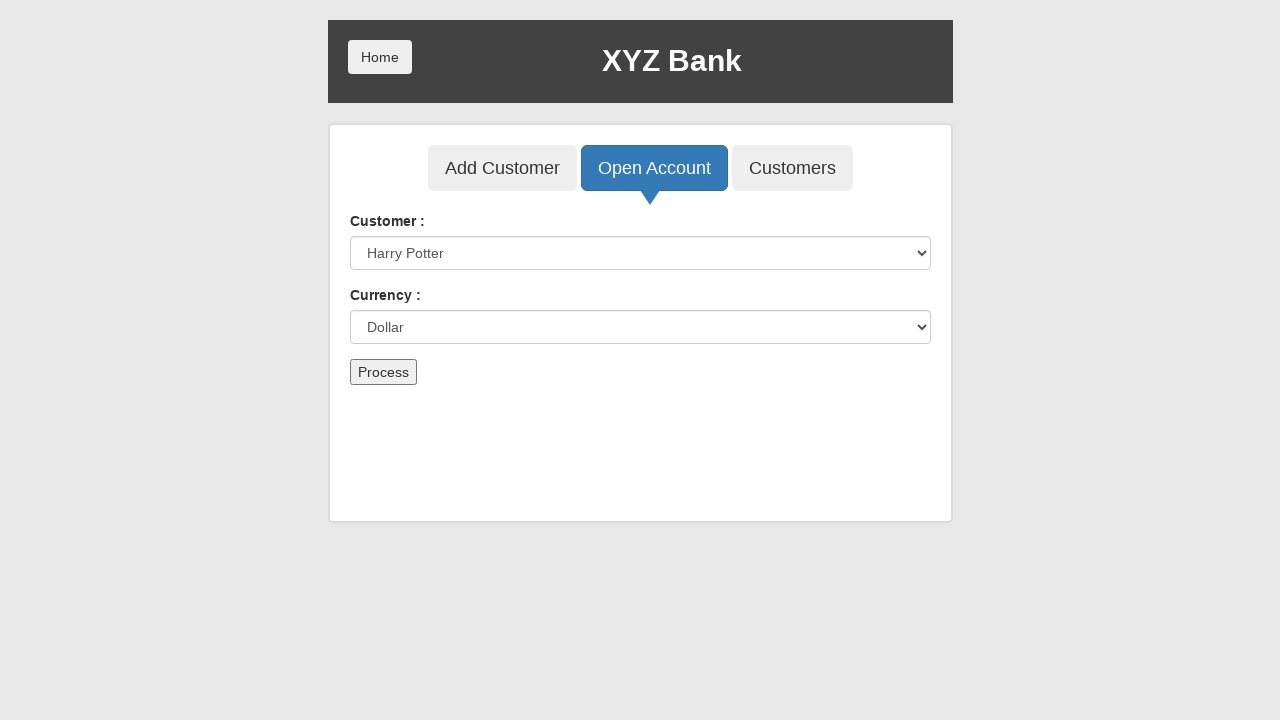

Clicked submit button to open account at (383, 372) on form button
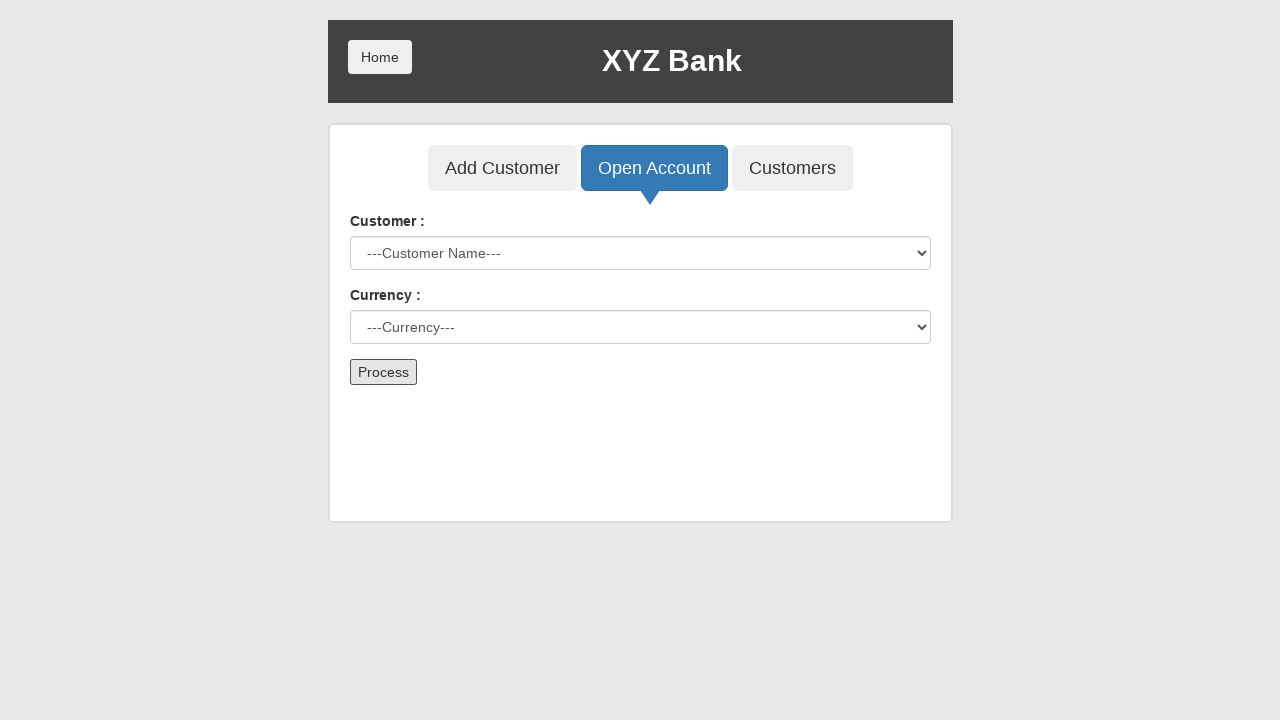

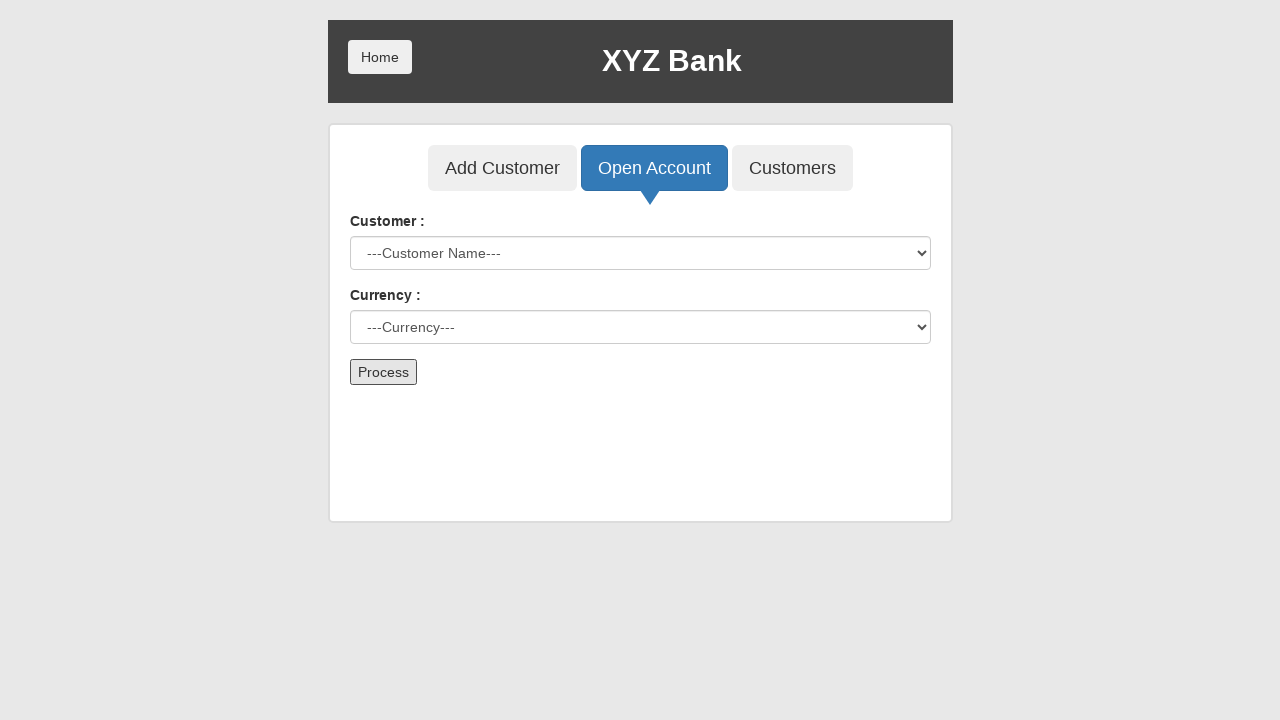